Fills out a comprehensive practice form including personal information, date of birth, subjects, hobbies, and address details

Starting URL: https://demoqa.com/automation-practice-form

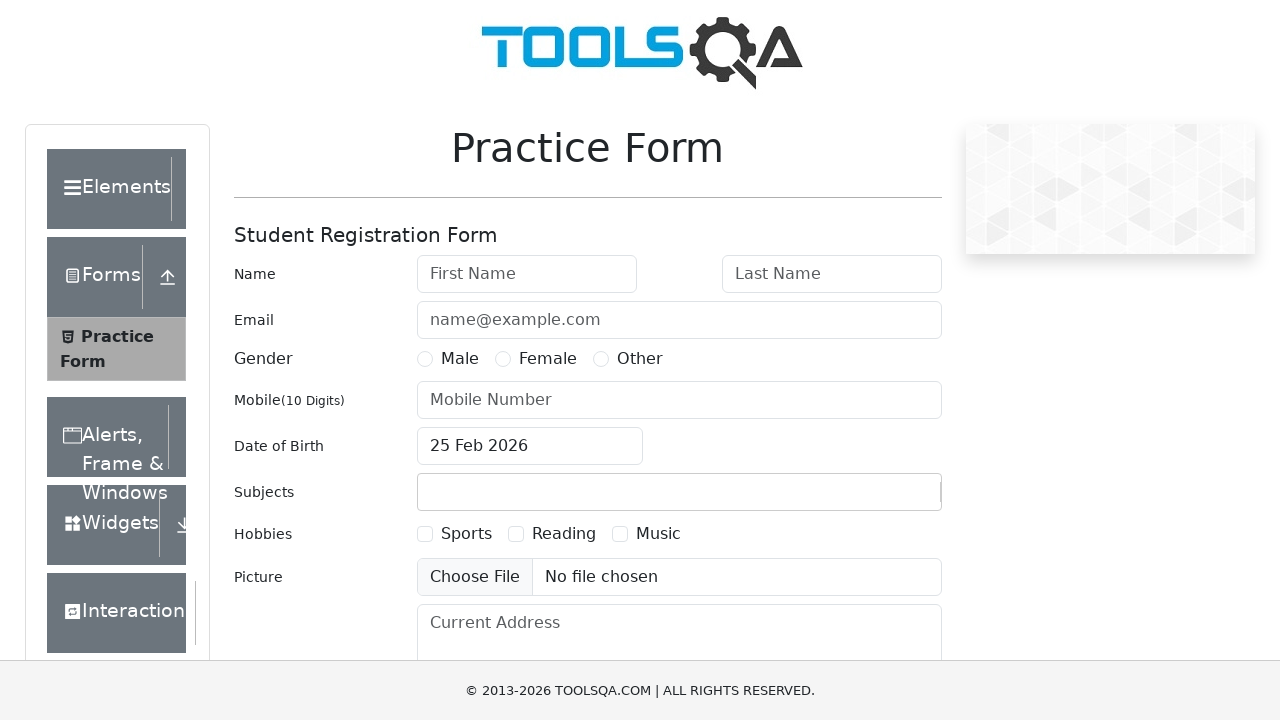

Filled first name field with 'John' on #firstName
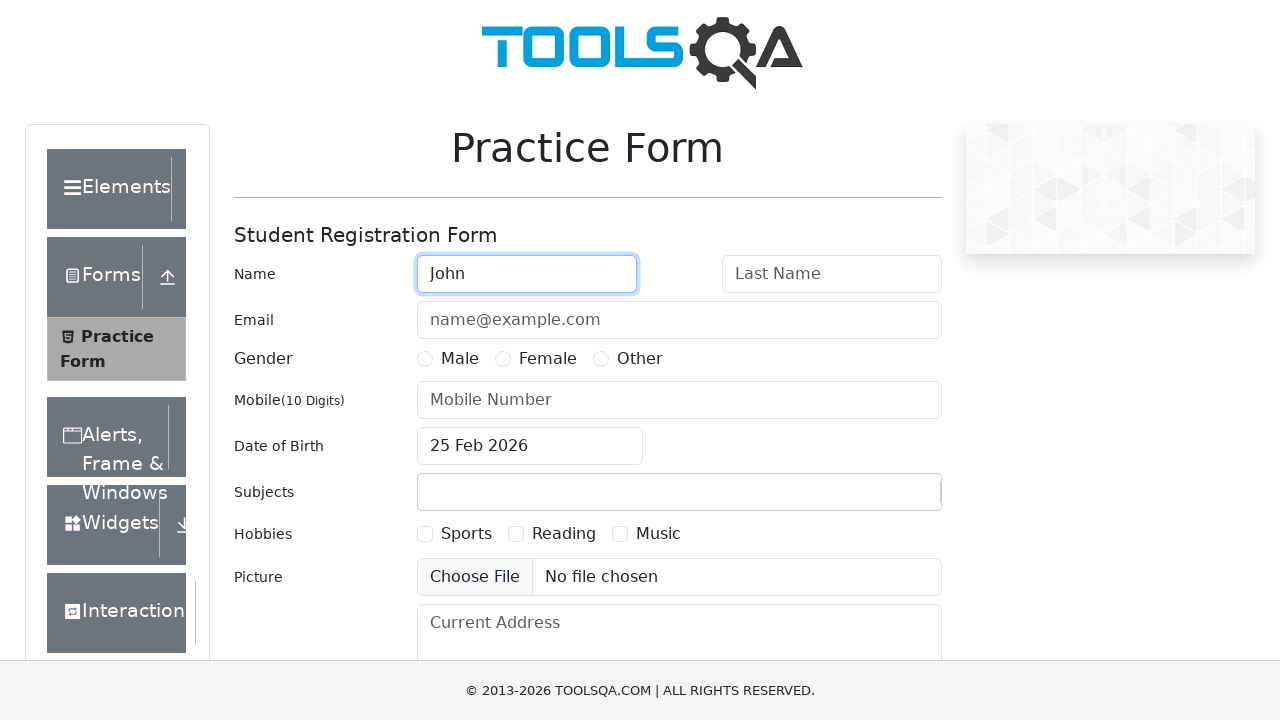

Filled last name field with 'Smith' on #lastName
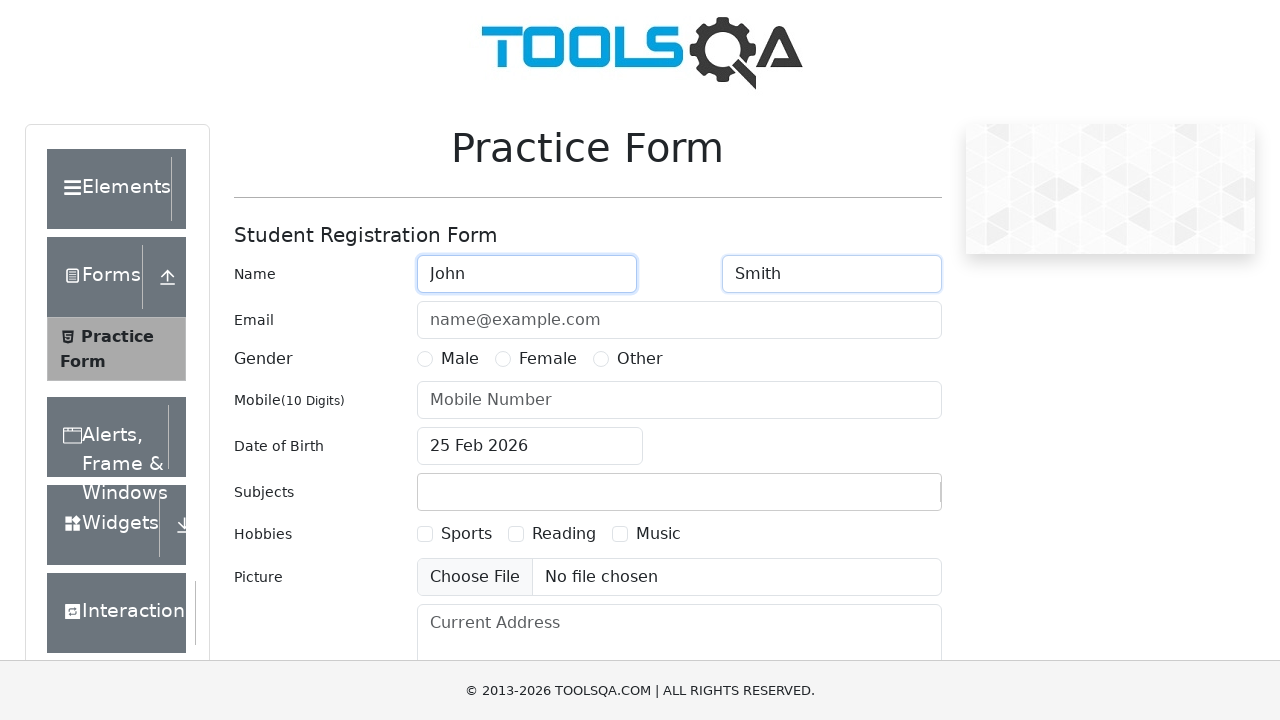

Filled email field with 'jsmith@example.com' on #userEmail
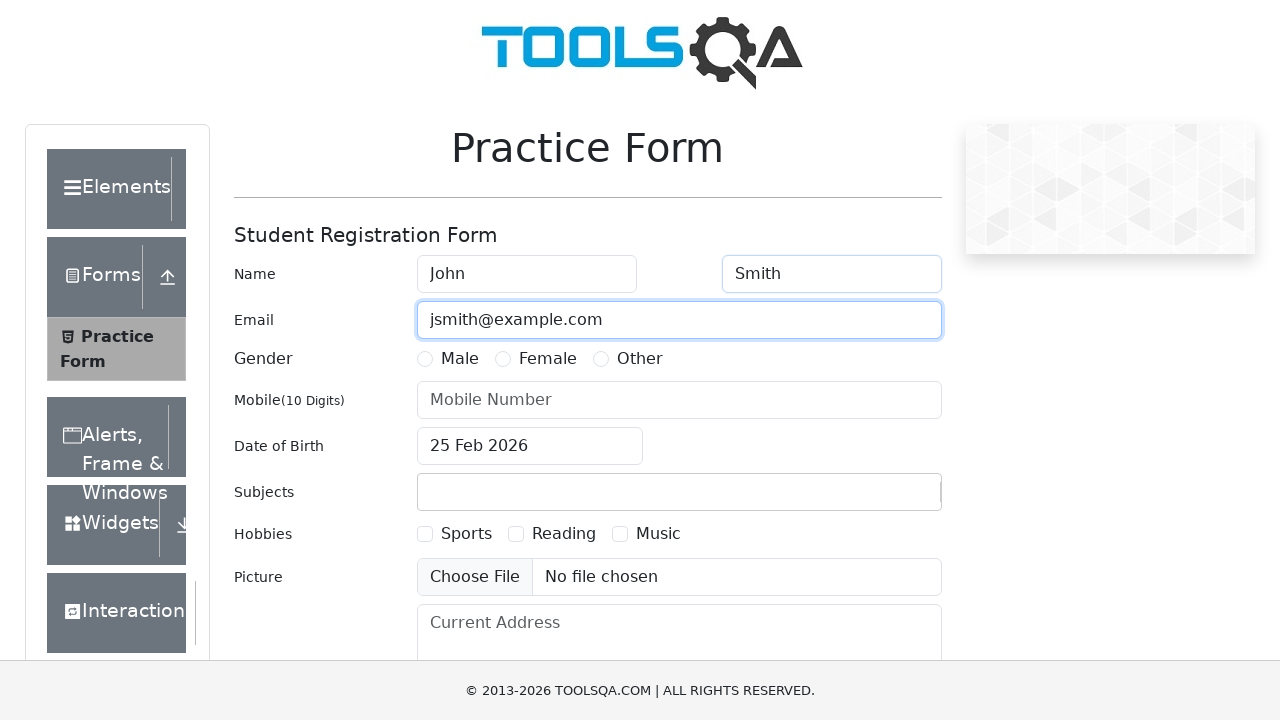

Selected gender radio button at (460, 359) on label[for="gender-radio-1"]
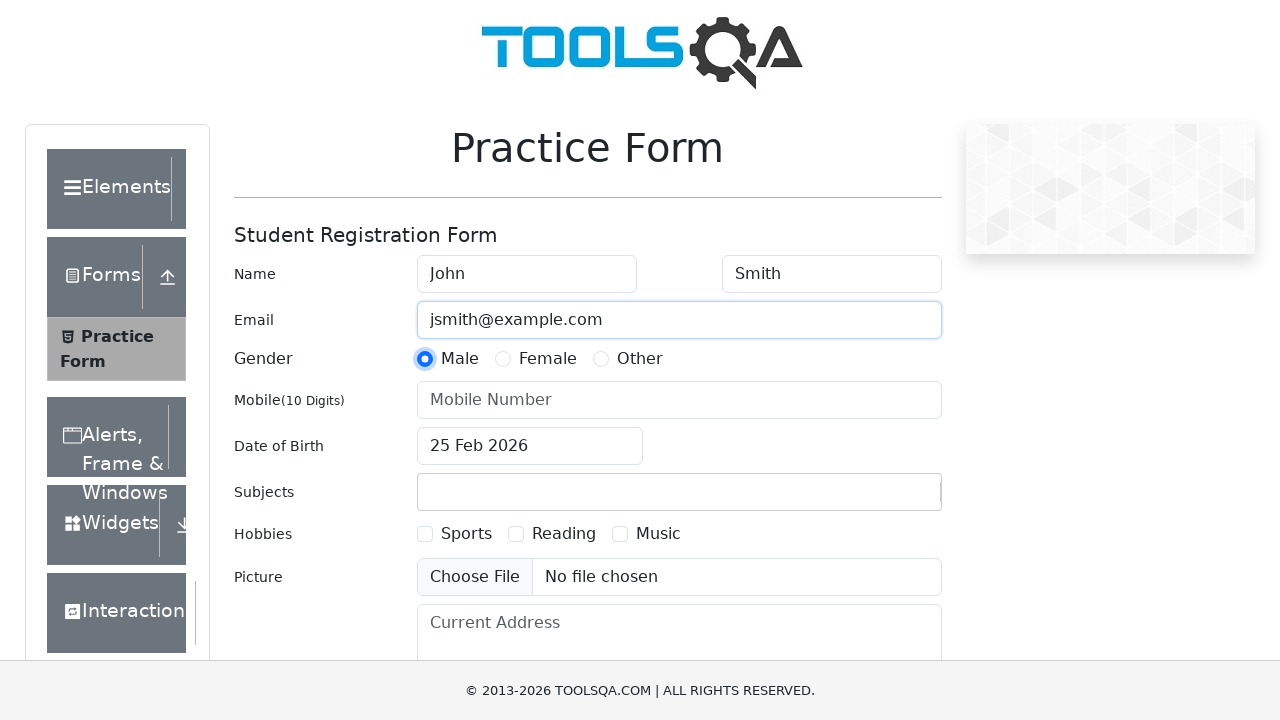

Filled mobile number field with '5551234567' on #userNumber
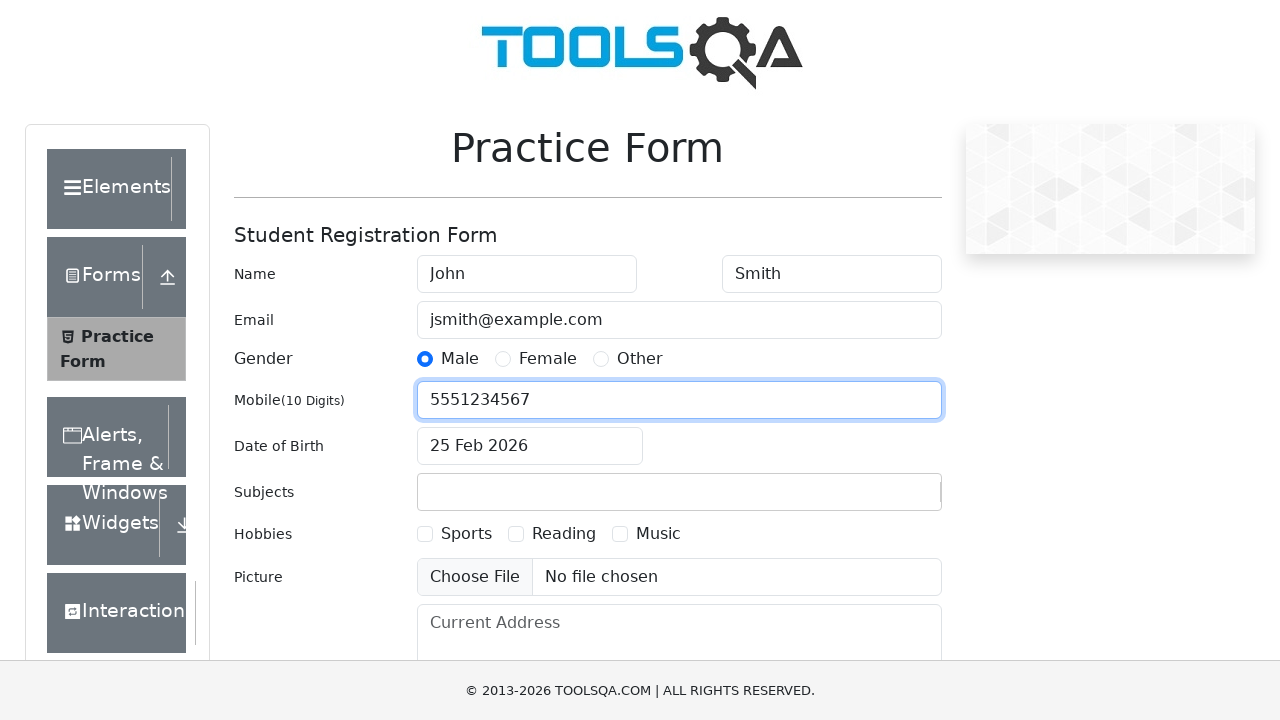

Opened date of birth picker at (530, 446) on #dateOfBirthInput
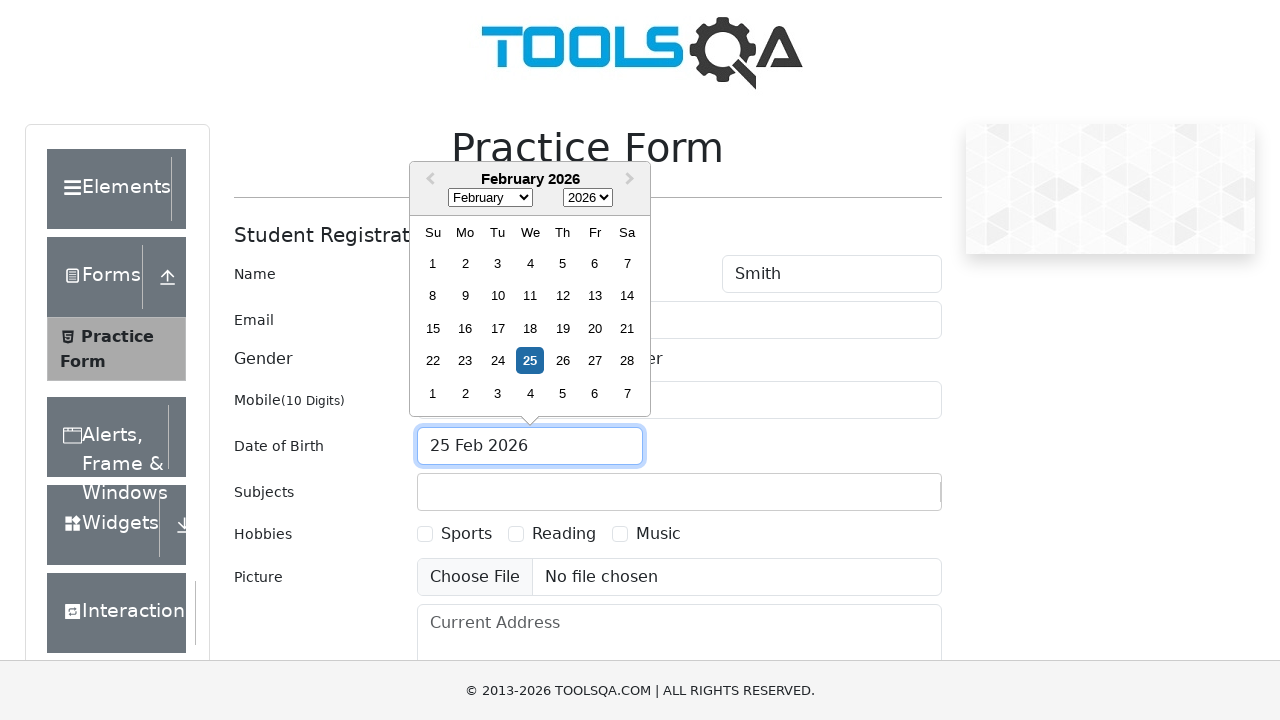

Selected year 1995 from date picker on .react-datepicker__year-select
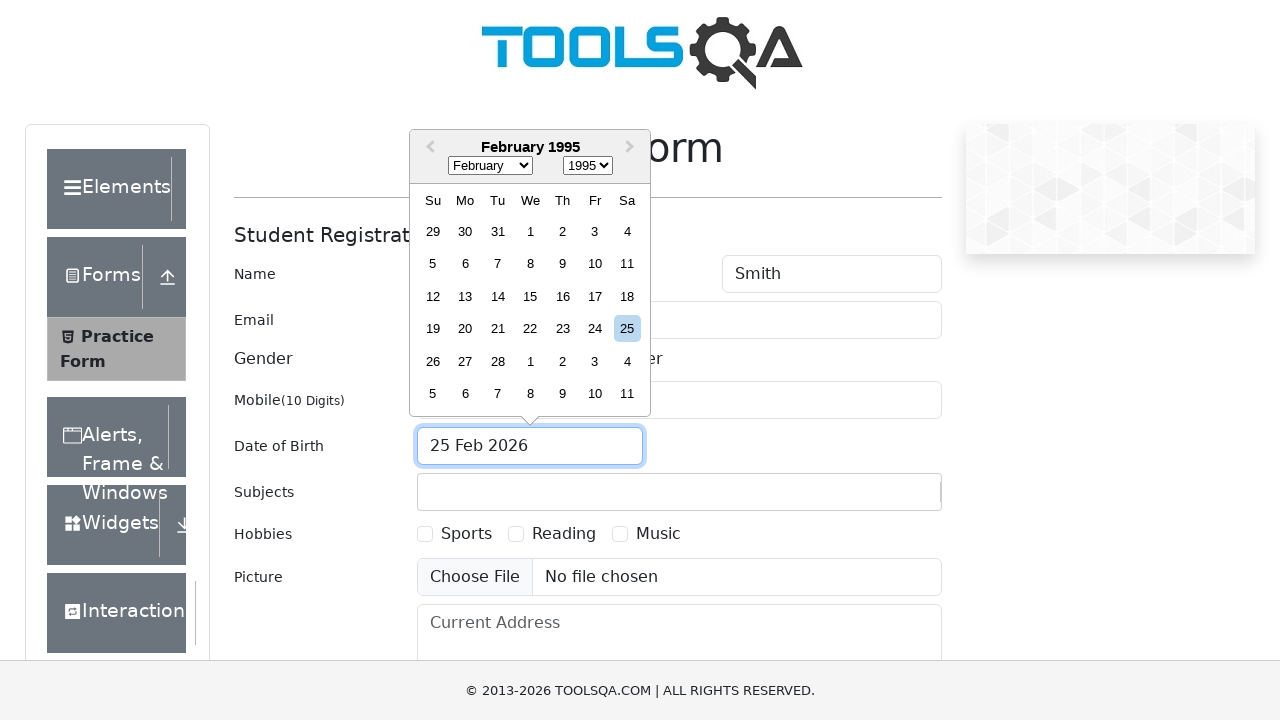

Selected month October (9) from date picker on .react-datepicker__month-select
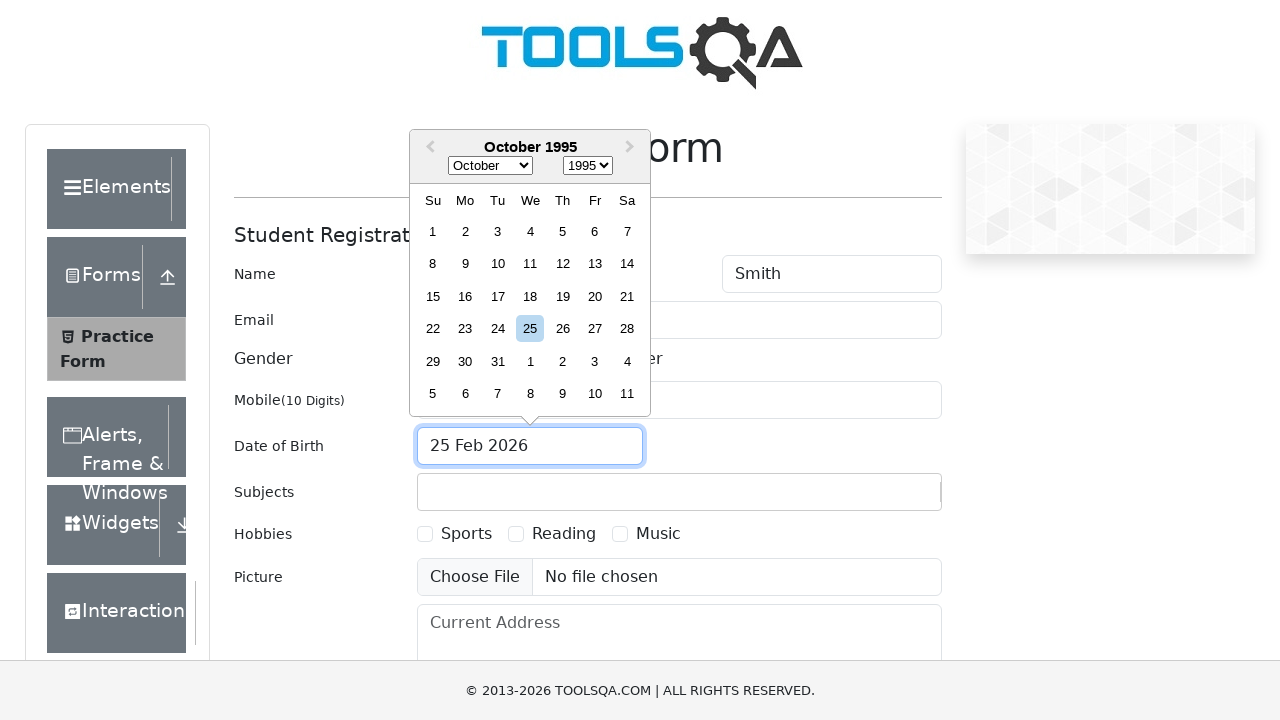

Selected day October 1st, 1995 from date picker at (433, 231) on div[aria-label="Choose Sunday, October 1st, 1995"]
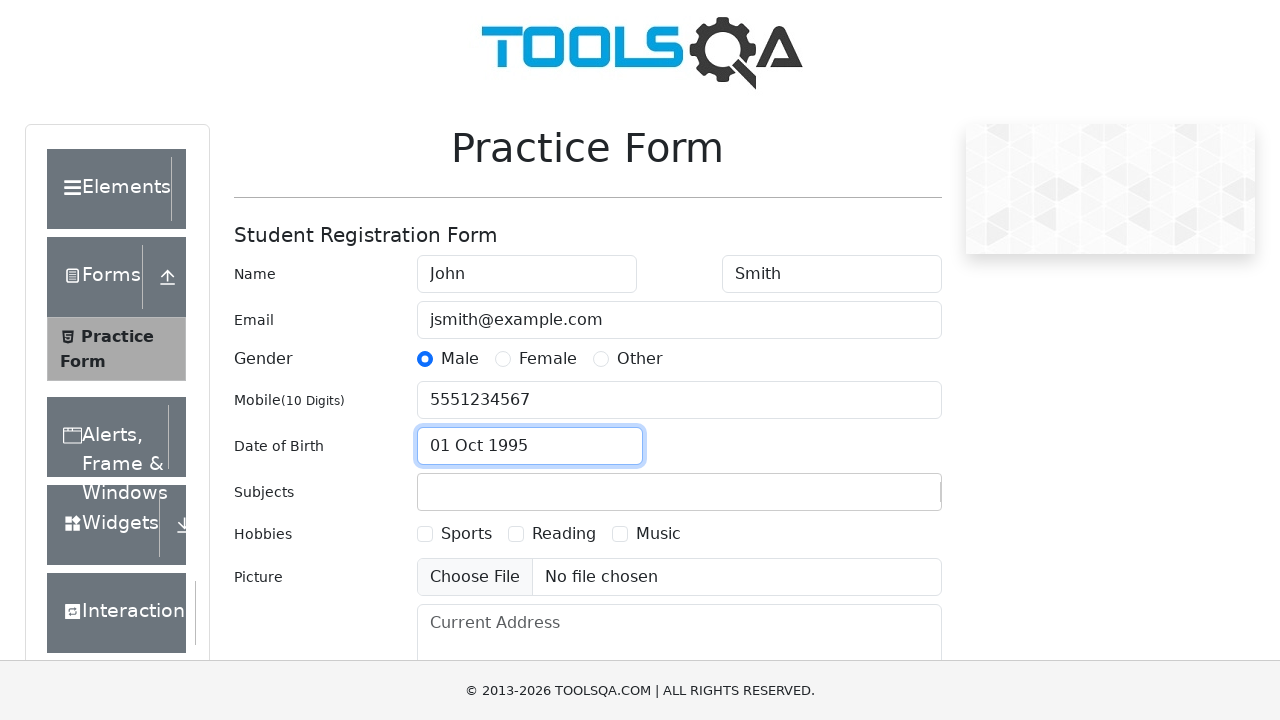

Filled subjects input field with 'English' on #subjectsInput
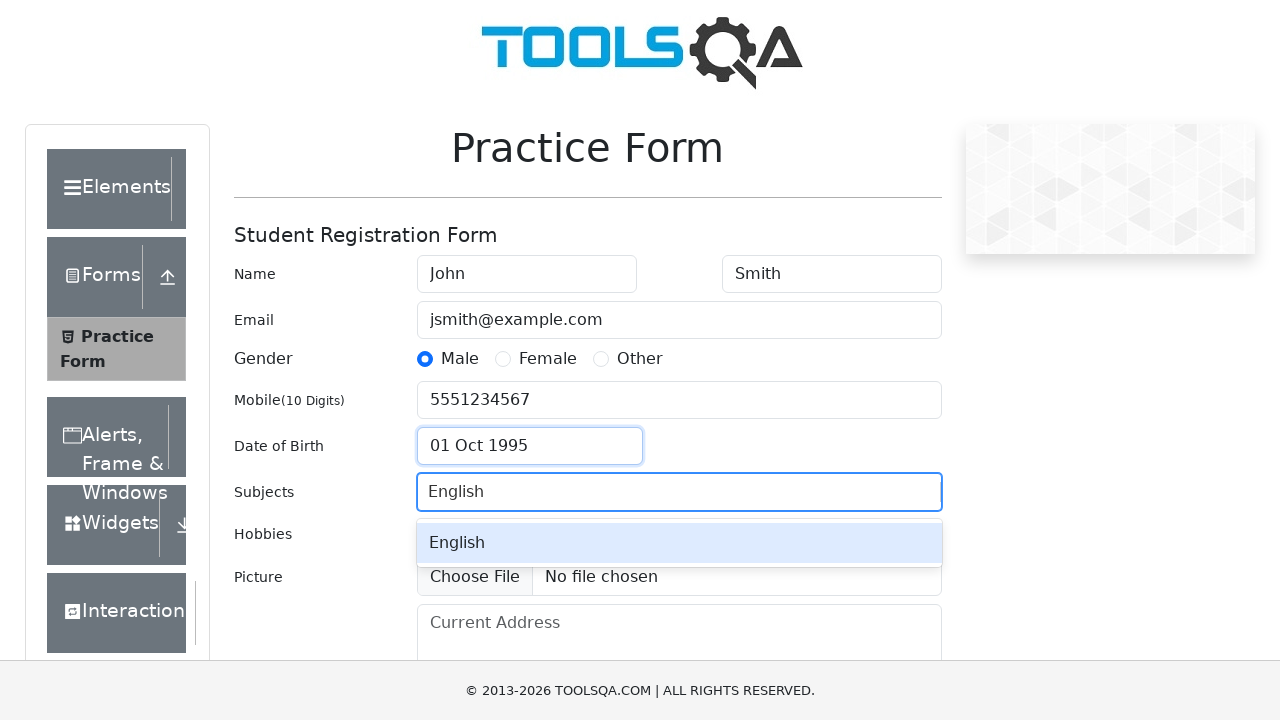

Pressed Enter to confirm subject selection on #subjectsInput
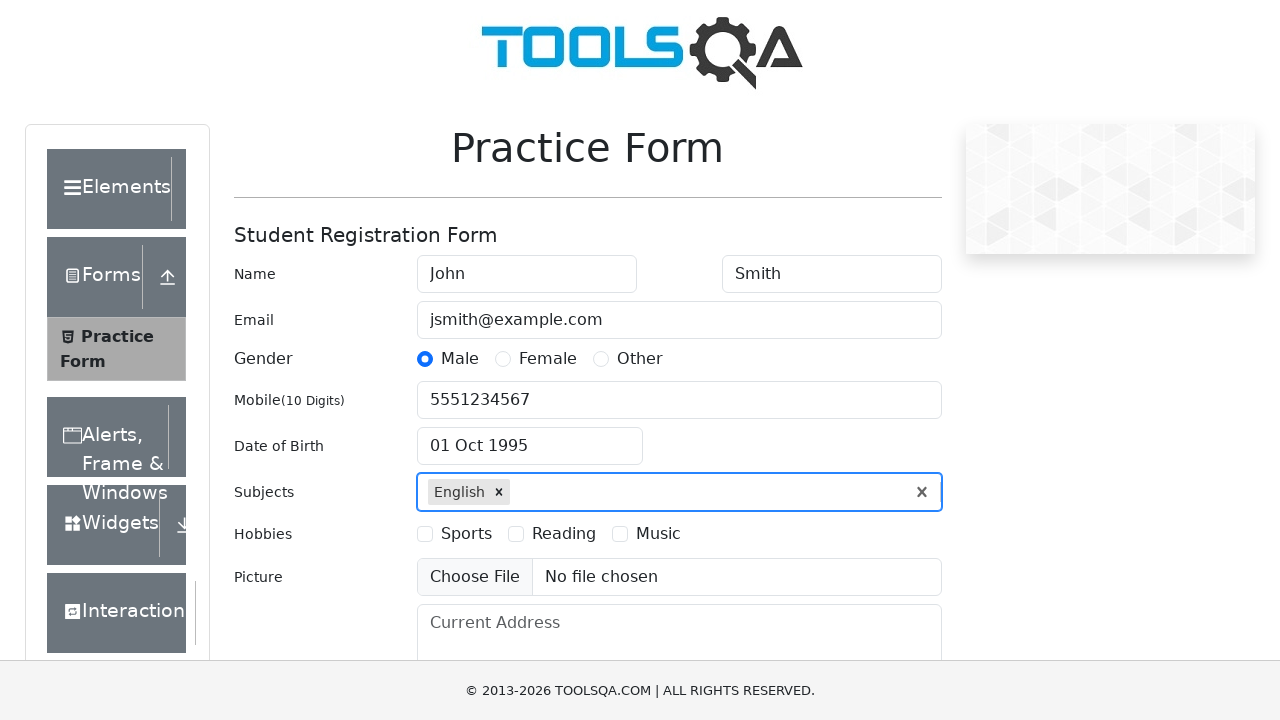

Selected hobby checkbox at (466, 534) on label[for="hobbies-checkbox-1"]
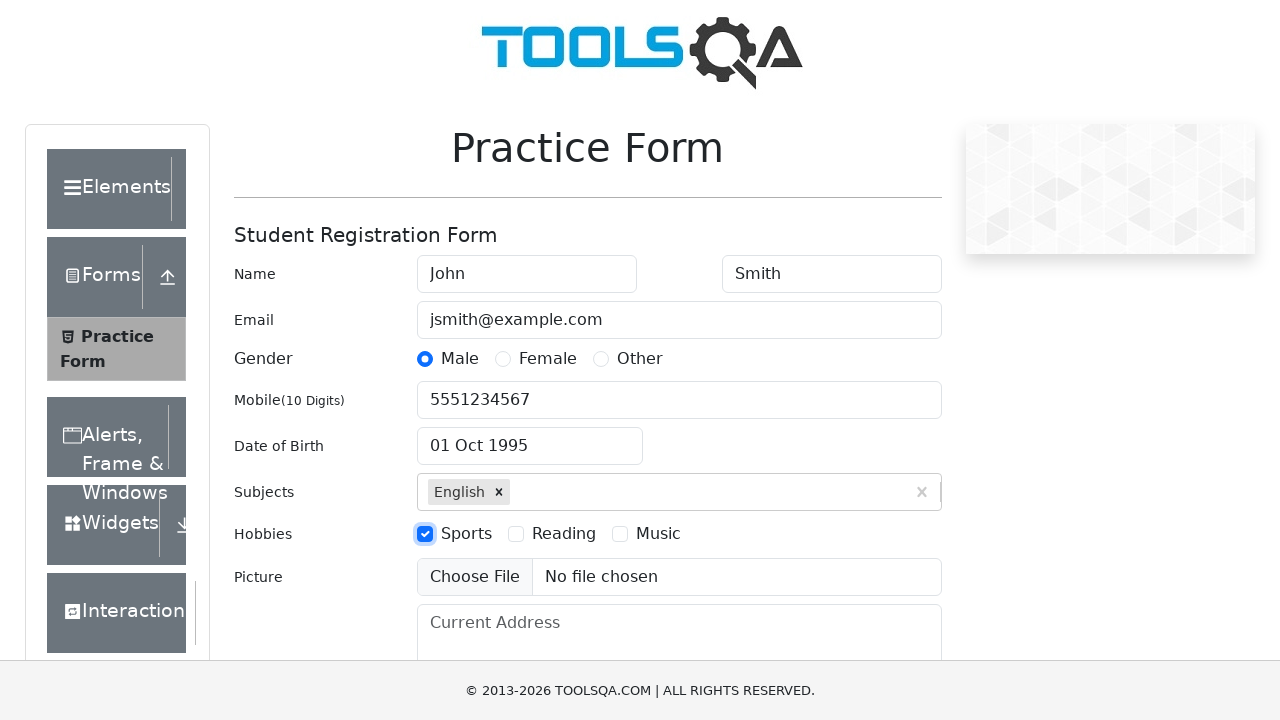

Filled current address field with '123 Main Street' on #currentAddress
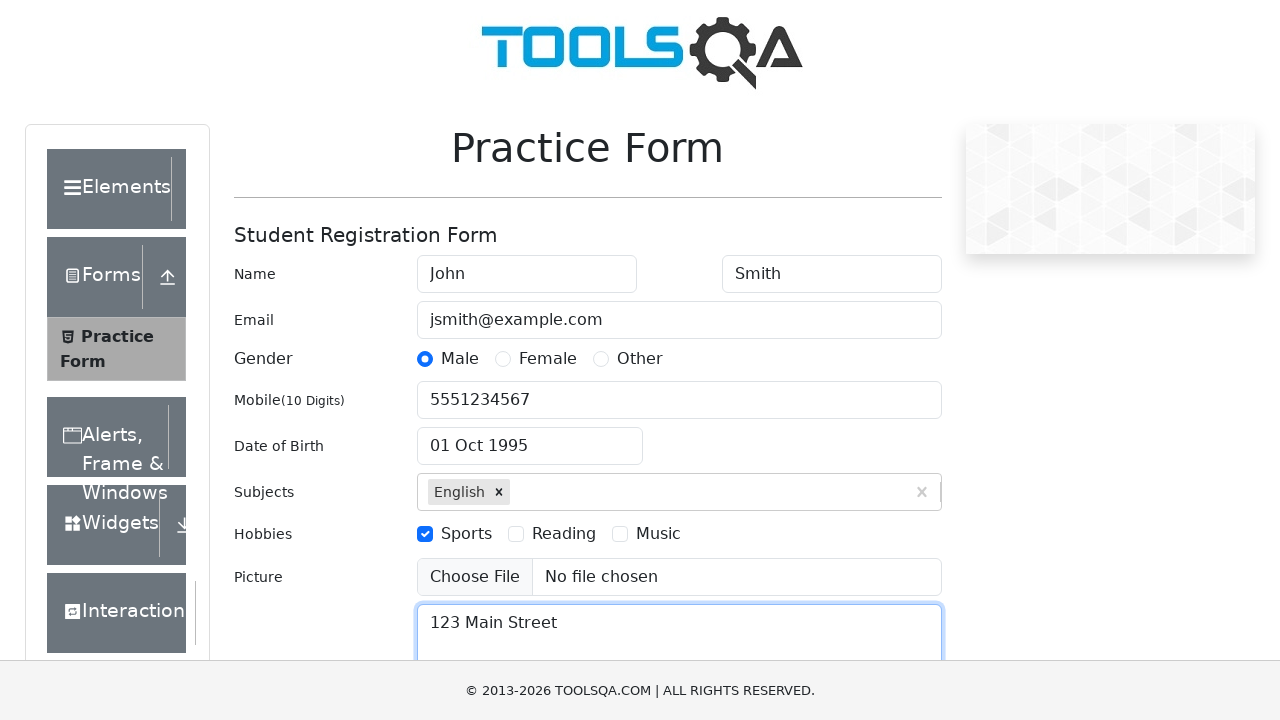

Scrolled to bottom of form
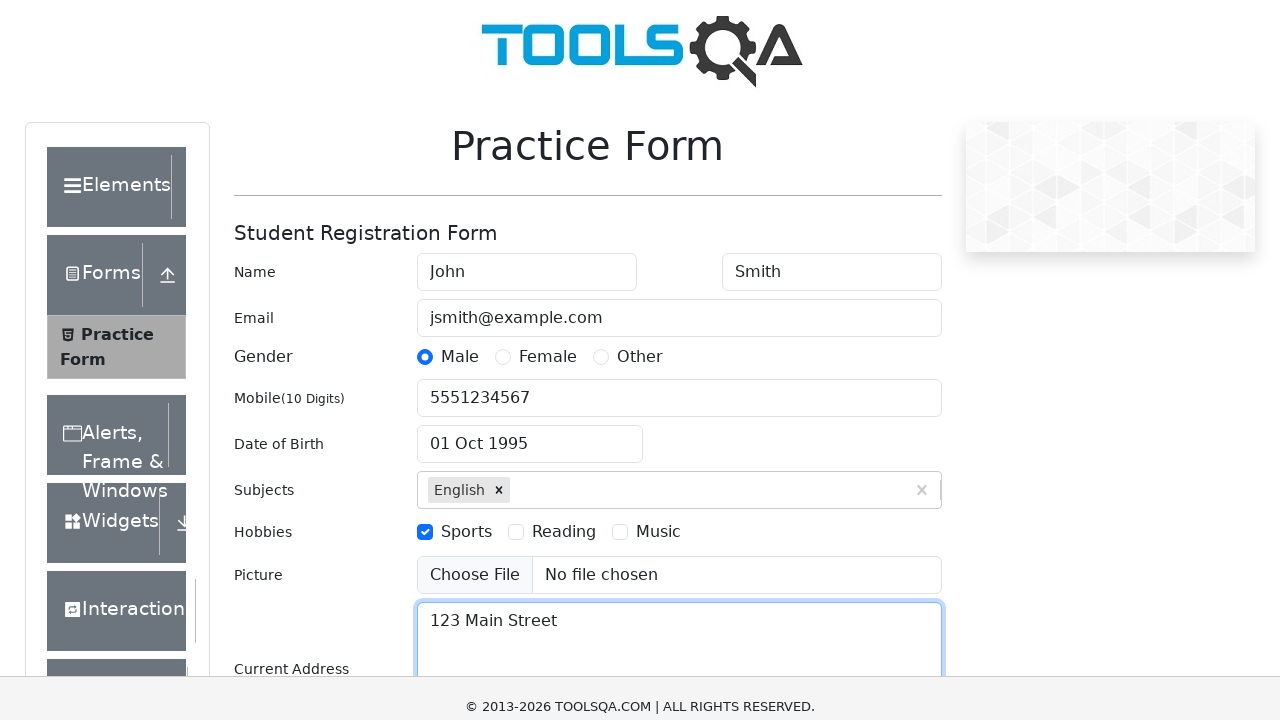

Clicked state dropdown to open options at (527, 437) on #state
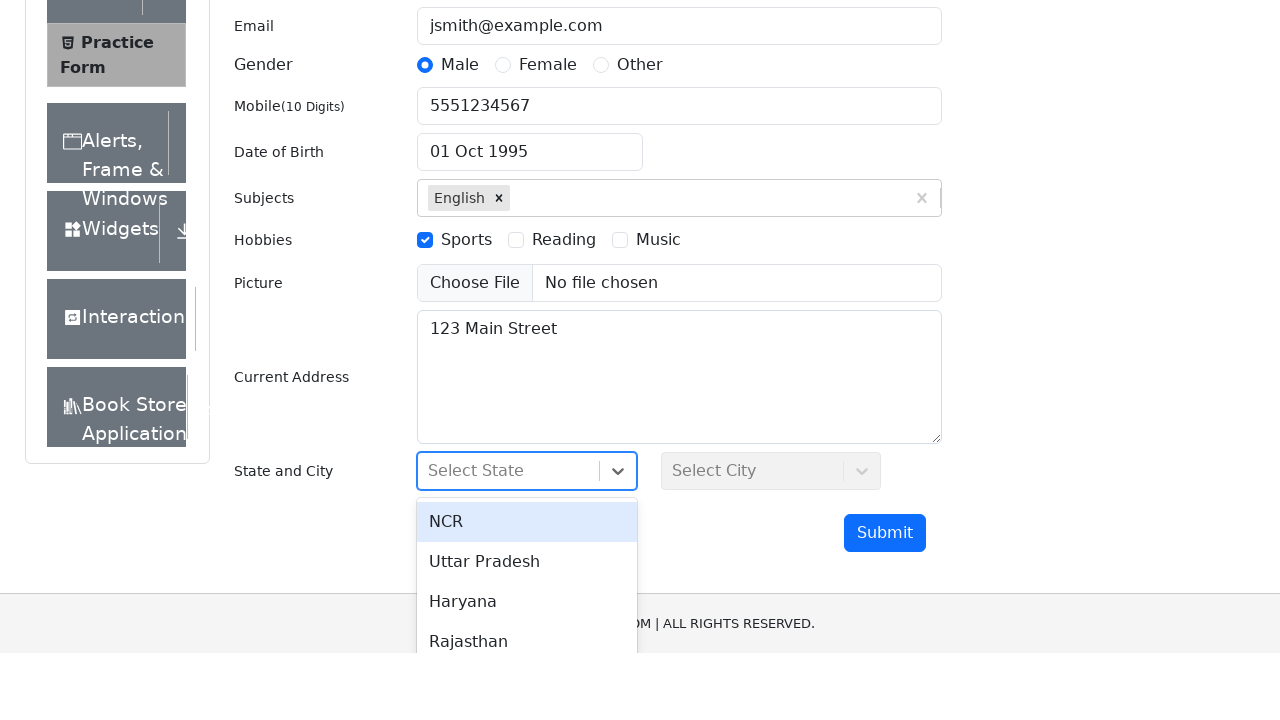

Selected first state option from dropdown at (527, 488) on #react-select-3-option-0
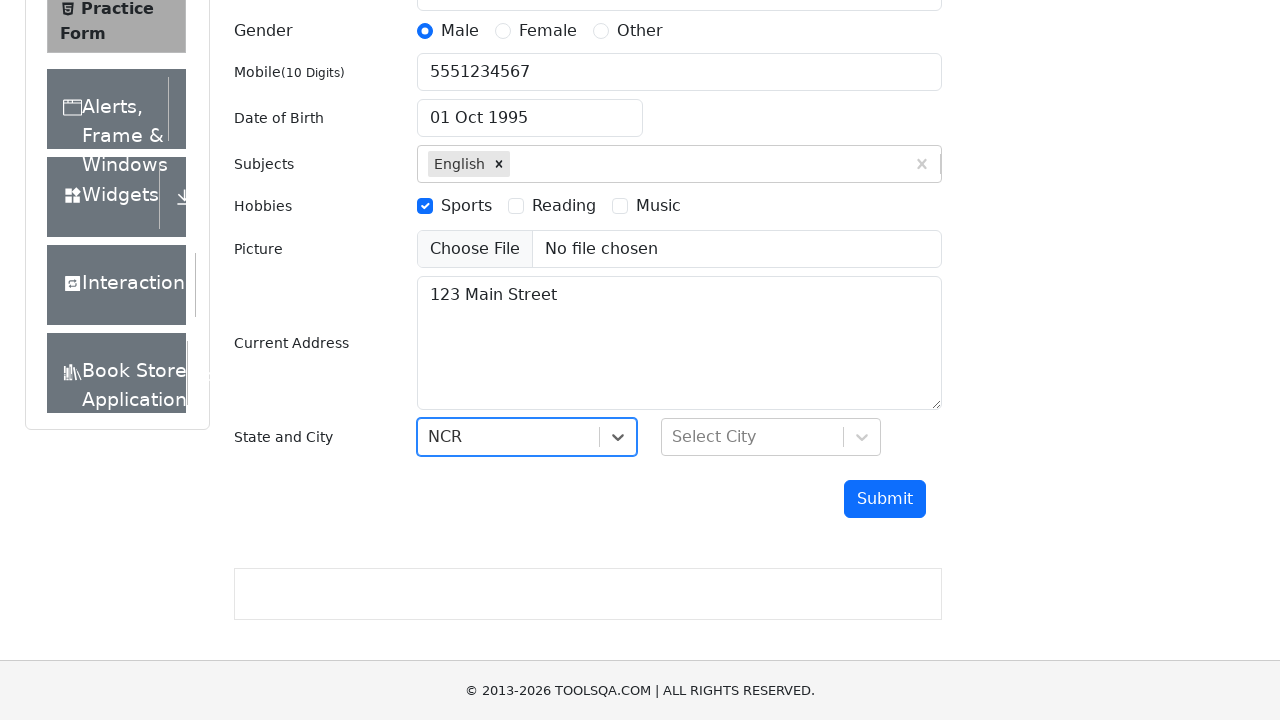

Clicked city dropdown to open options at (771, 437) on #city
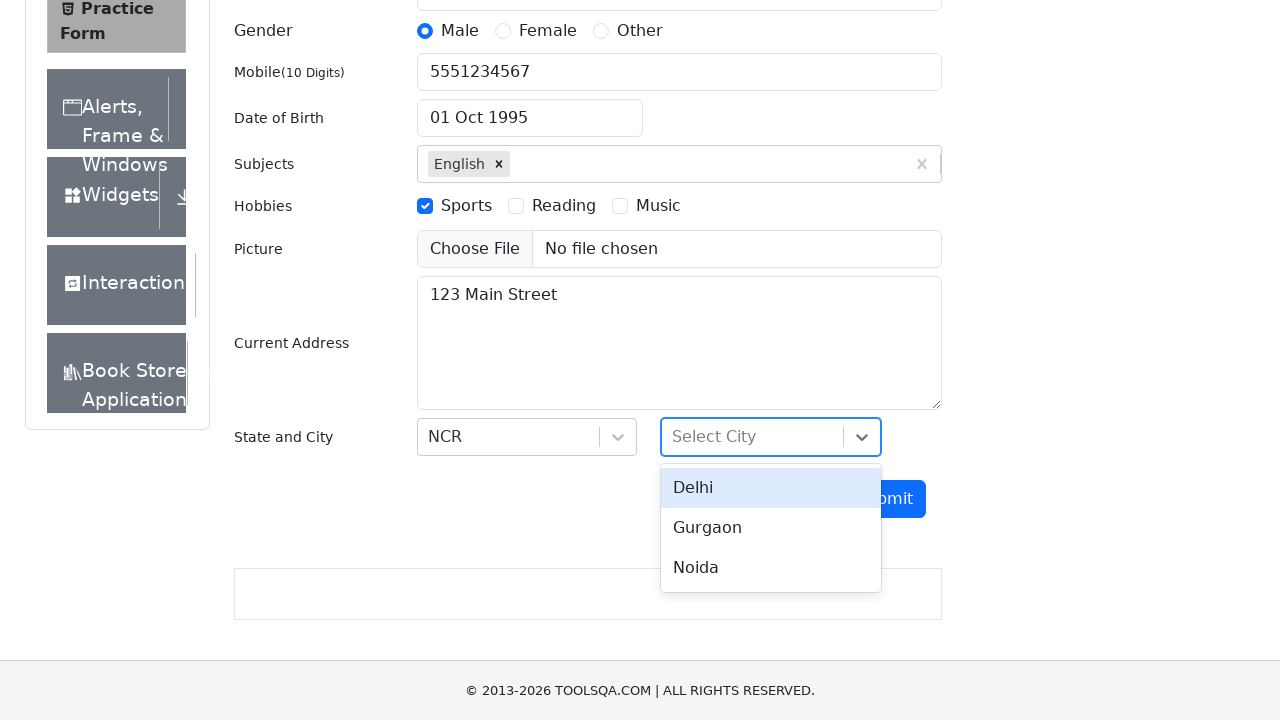

Selected first city option from dropdown at (771, 488) on #react-select-4-option-0
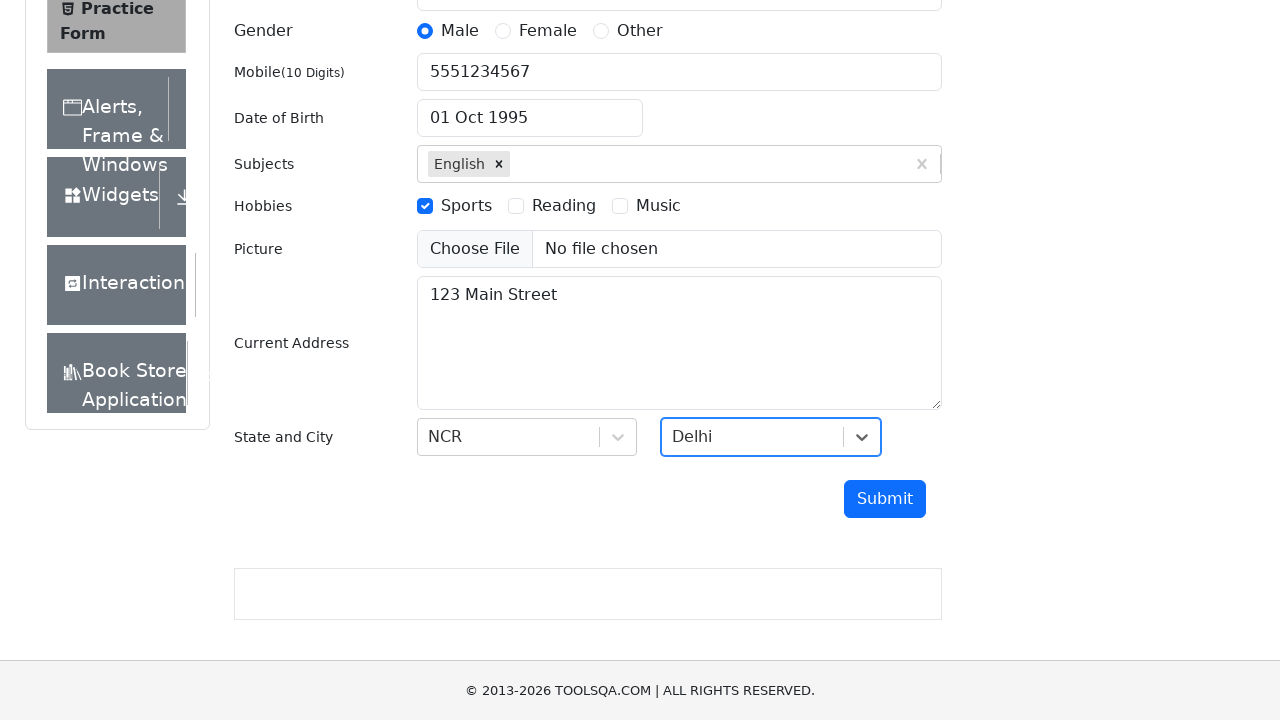

Clicked submit button to submit the form at (885, 499) on #submit
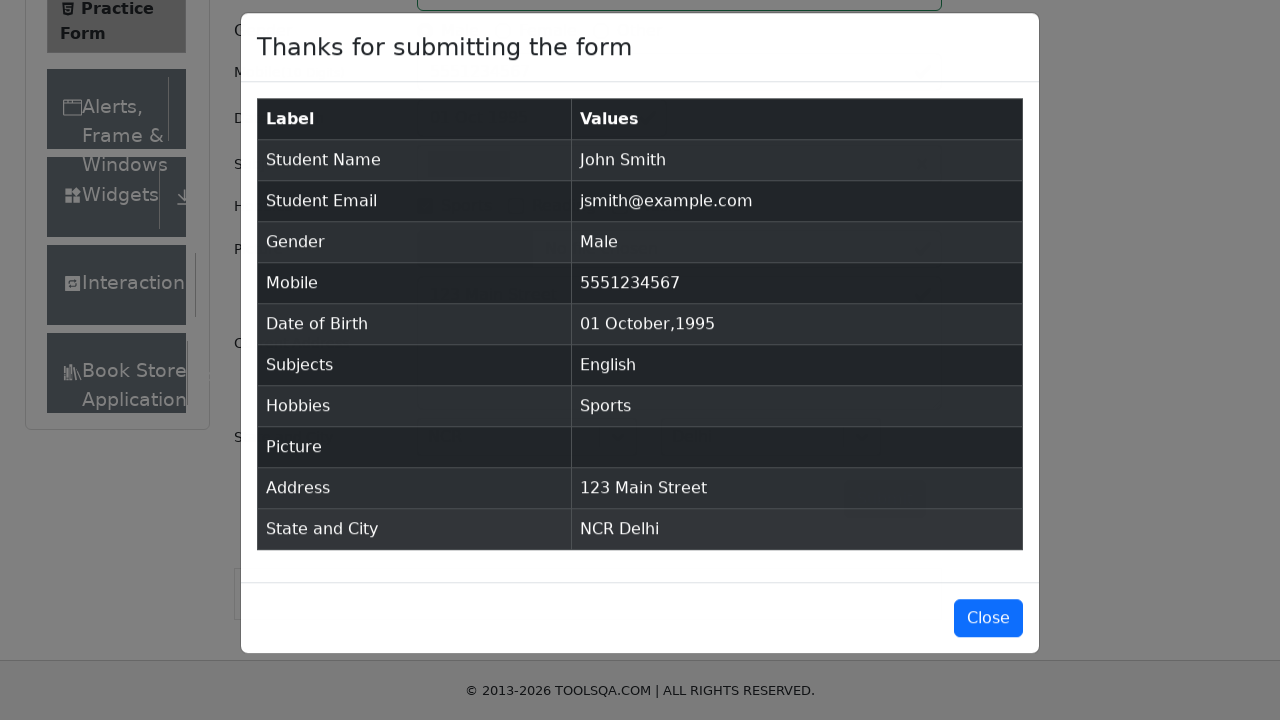

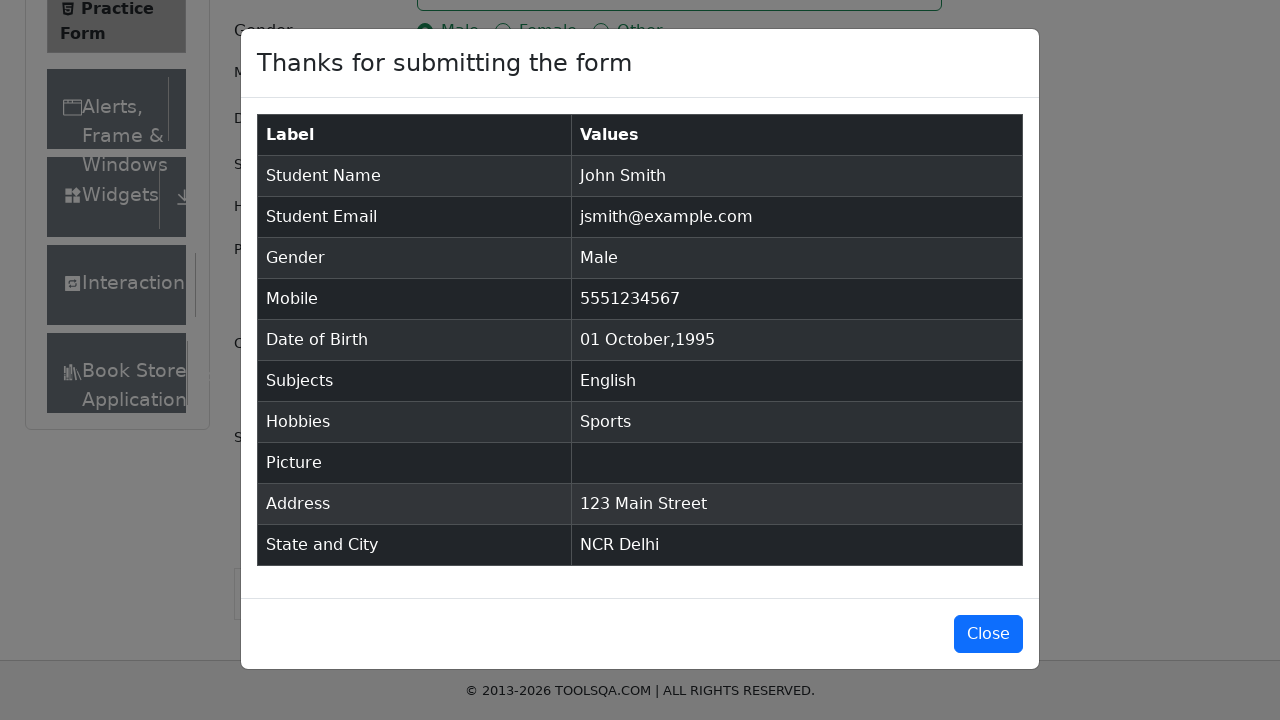